Tests that new todo items are appended to the bottom of the list by creating 3 items and verifying they appear in order

Starting URL: https://demo.playwright.dev/todomvc

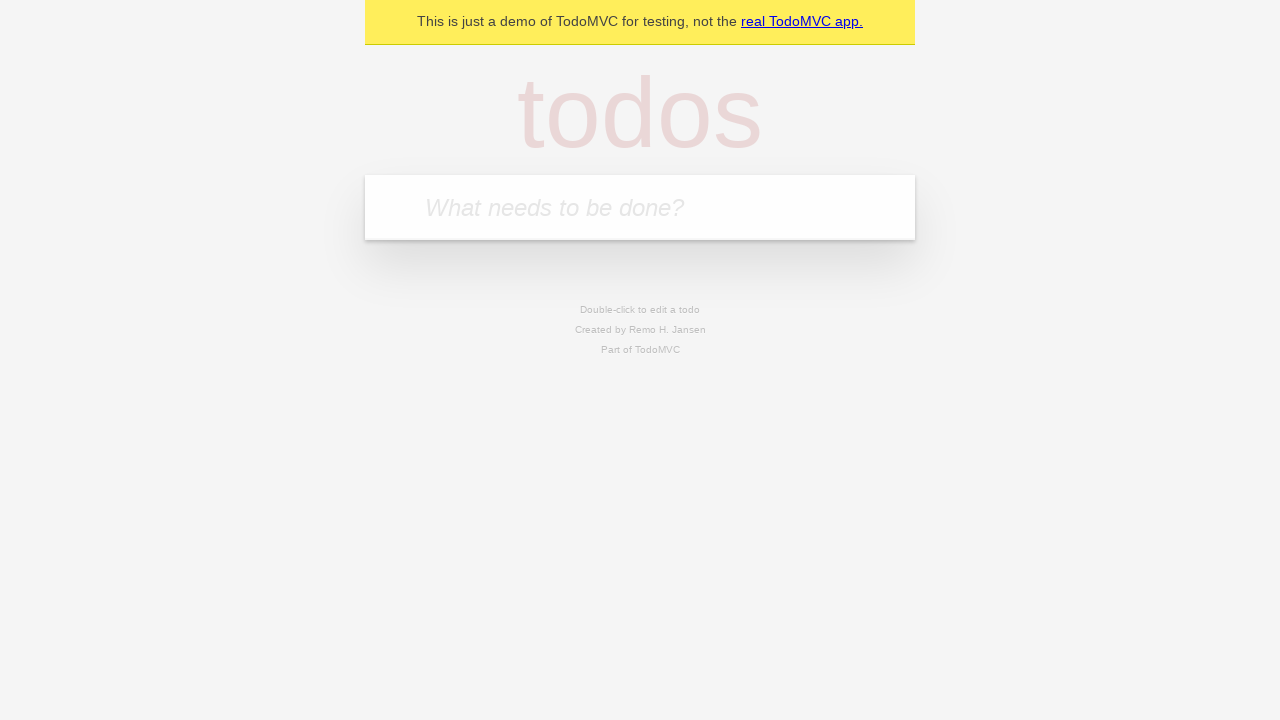

Filled todo input with 'buy some cheese' on internal:attr=[placeholder="What needs to be done?"i]
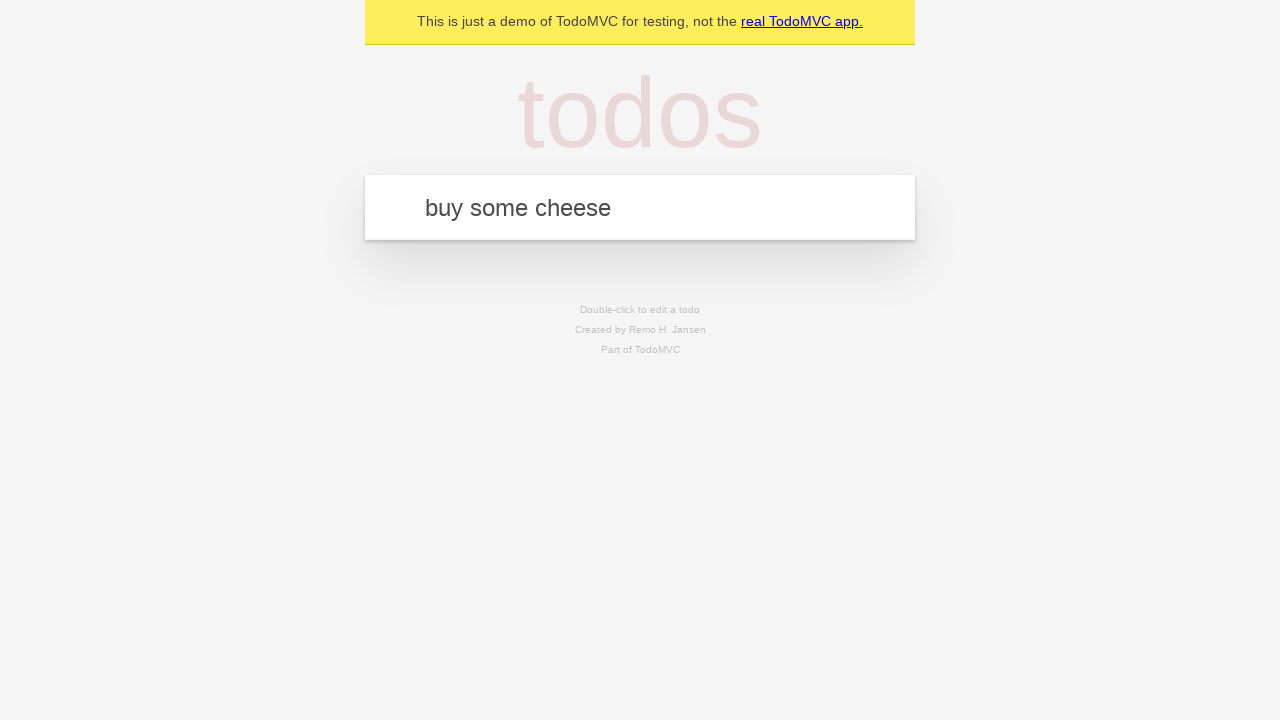

Pressed Enter to add first todo item on internal:attr=[placeholder="What needs to be done?"i]
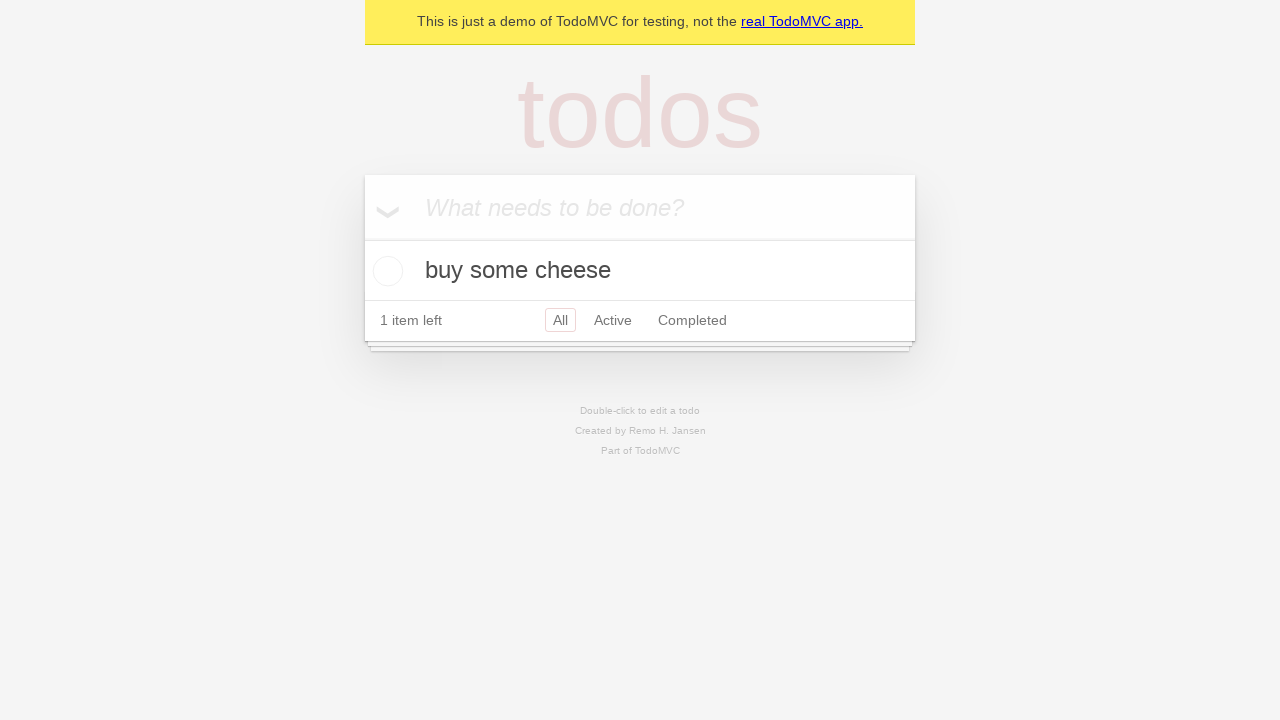

Filled todo input with 'feed the cat' on internal:attr=[placeholder="What needs to be done?"i]
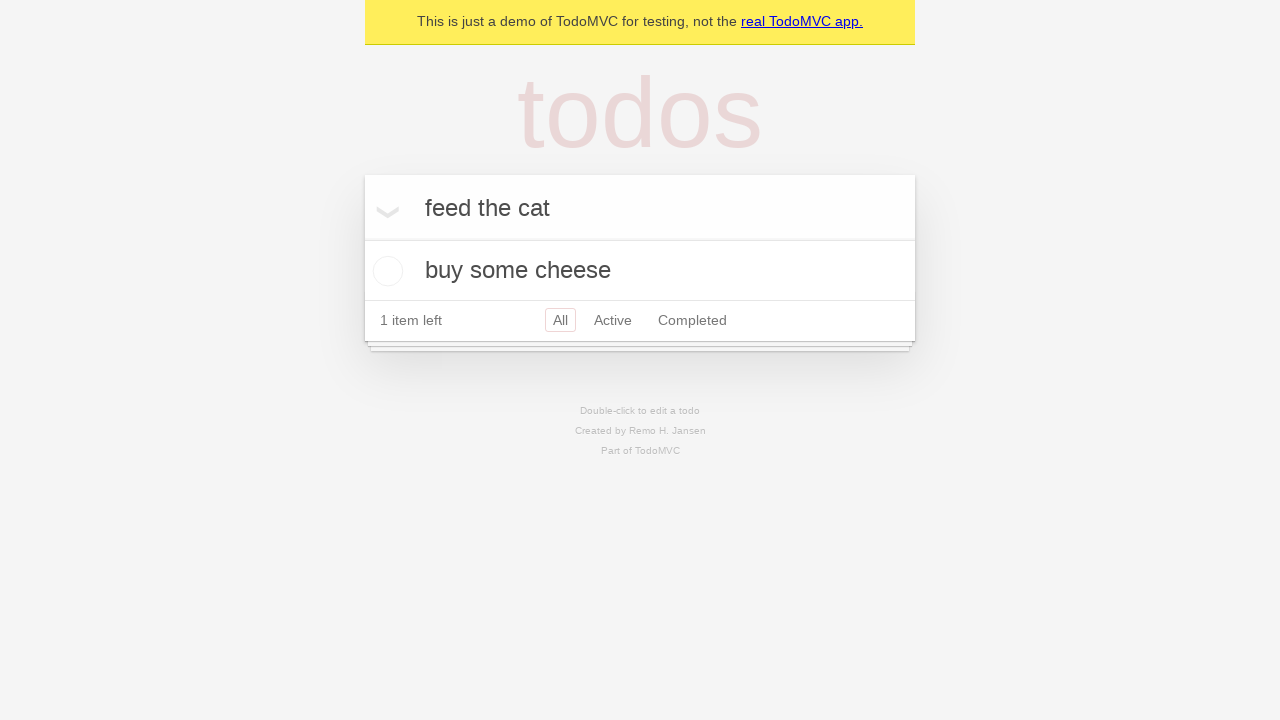

Pressed Enter to add second todo item on internal:attr=[placeholder="What needs to be done?"i]
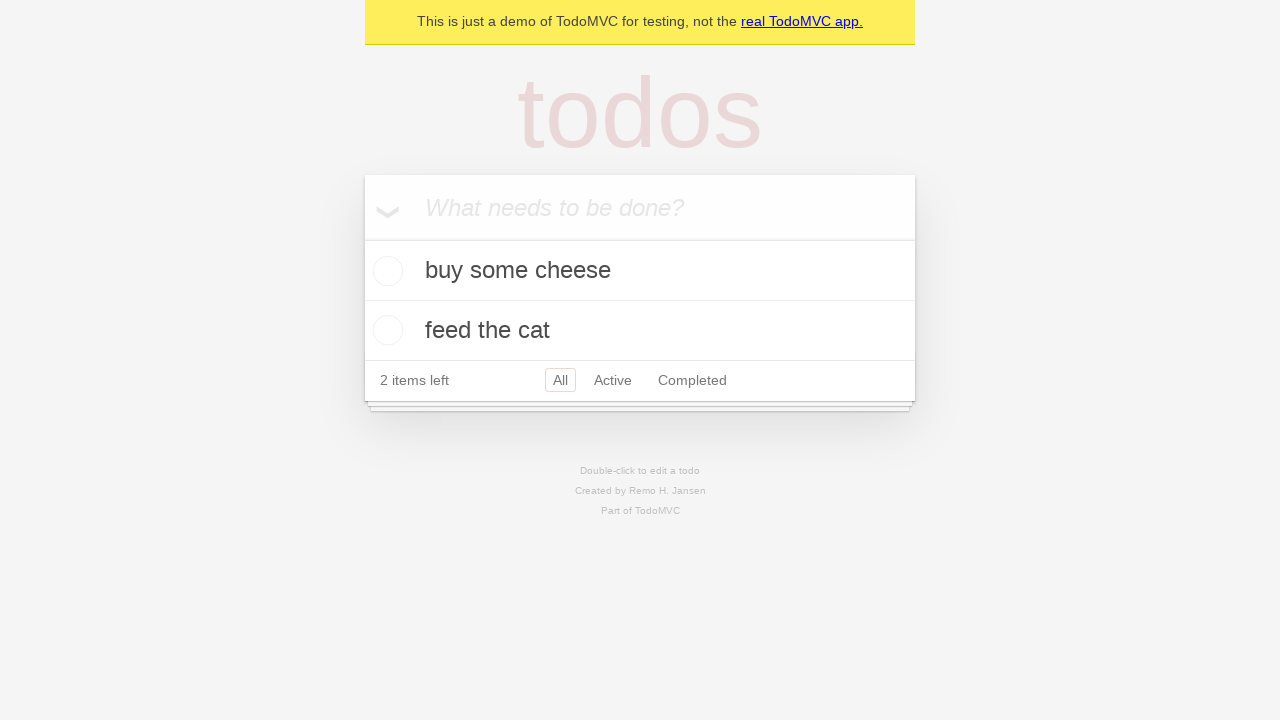

Filled todo input with 'book a doctors appointment' on internal:attr=[placeholder="What needs to be done?"i]
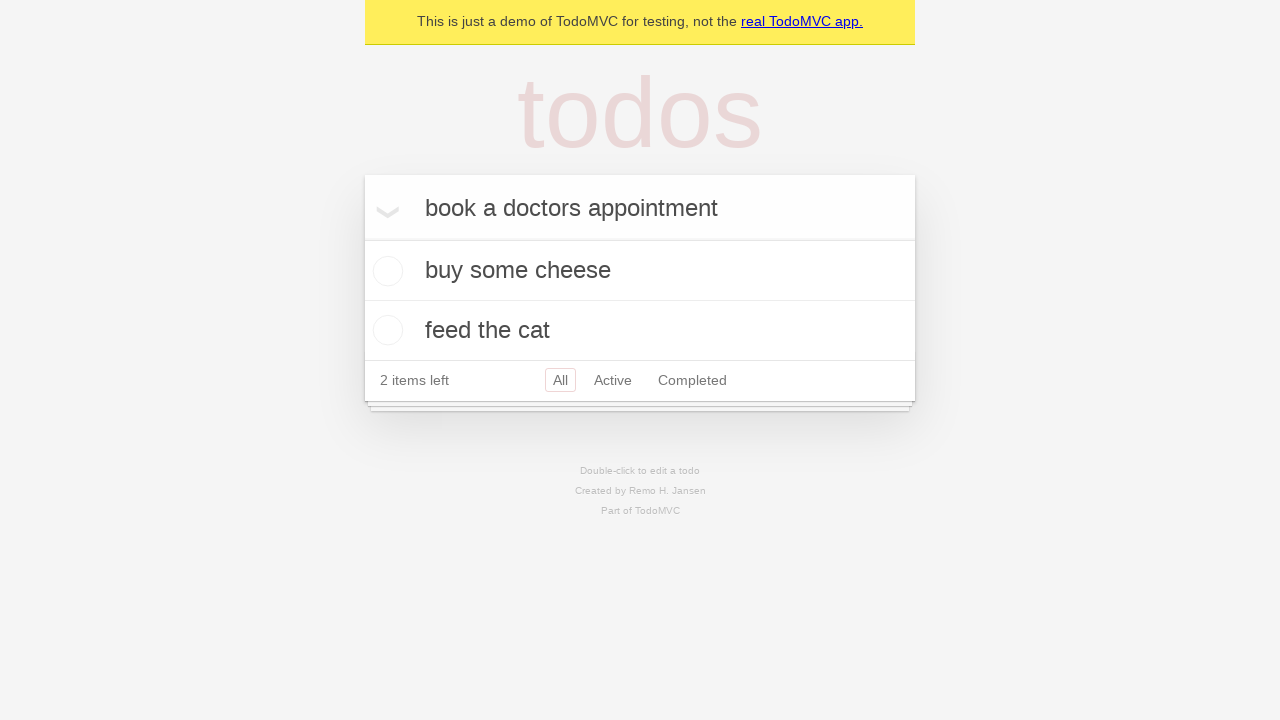

Pressed Enter to add third todo item on internal:attr=[placeholder="What needs to be done?"i]
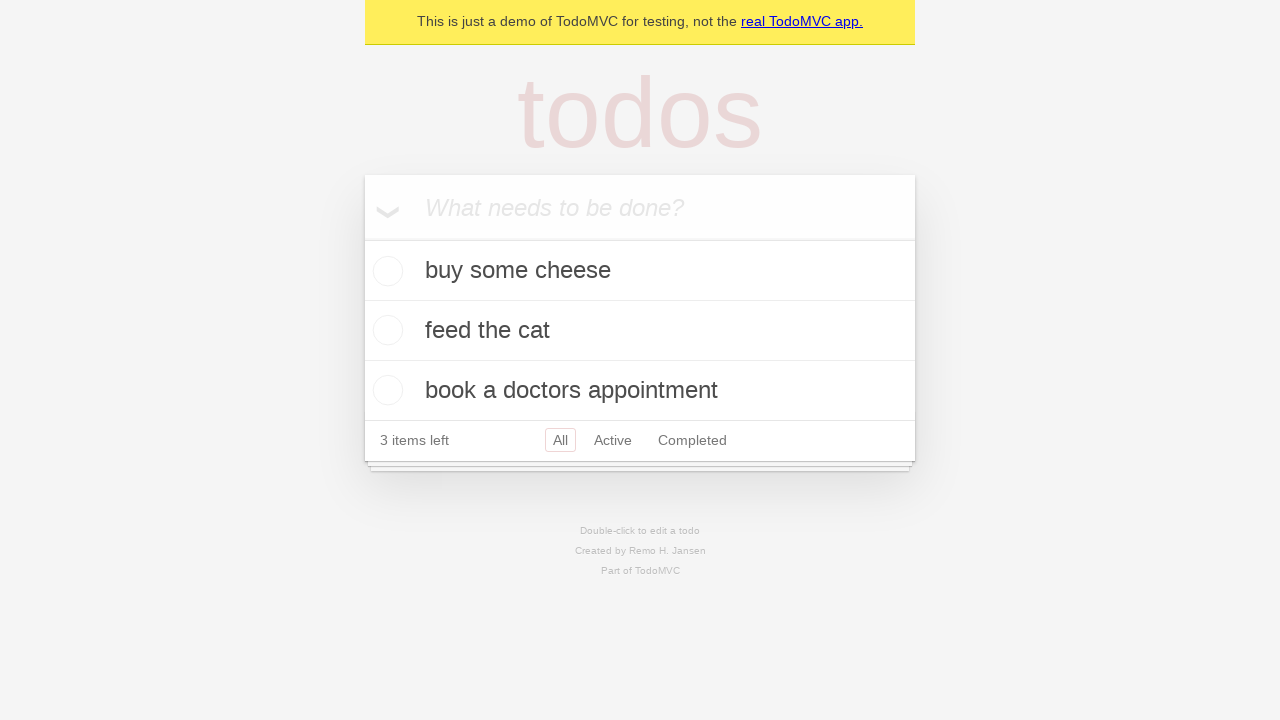

Waited for todo count element to appear, confirming all 3 items are rendered
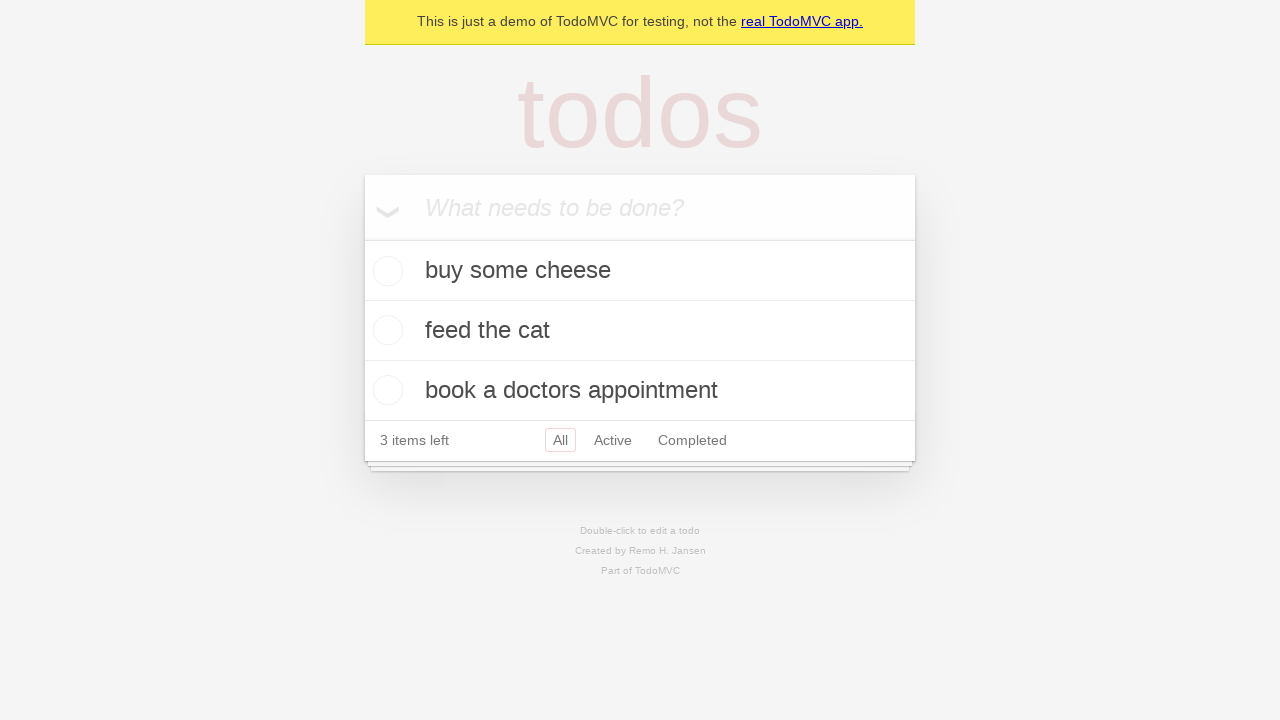

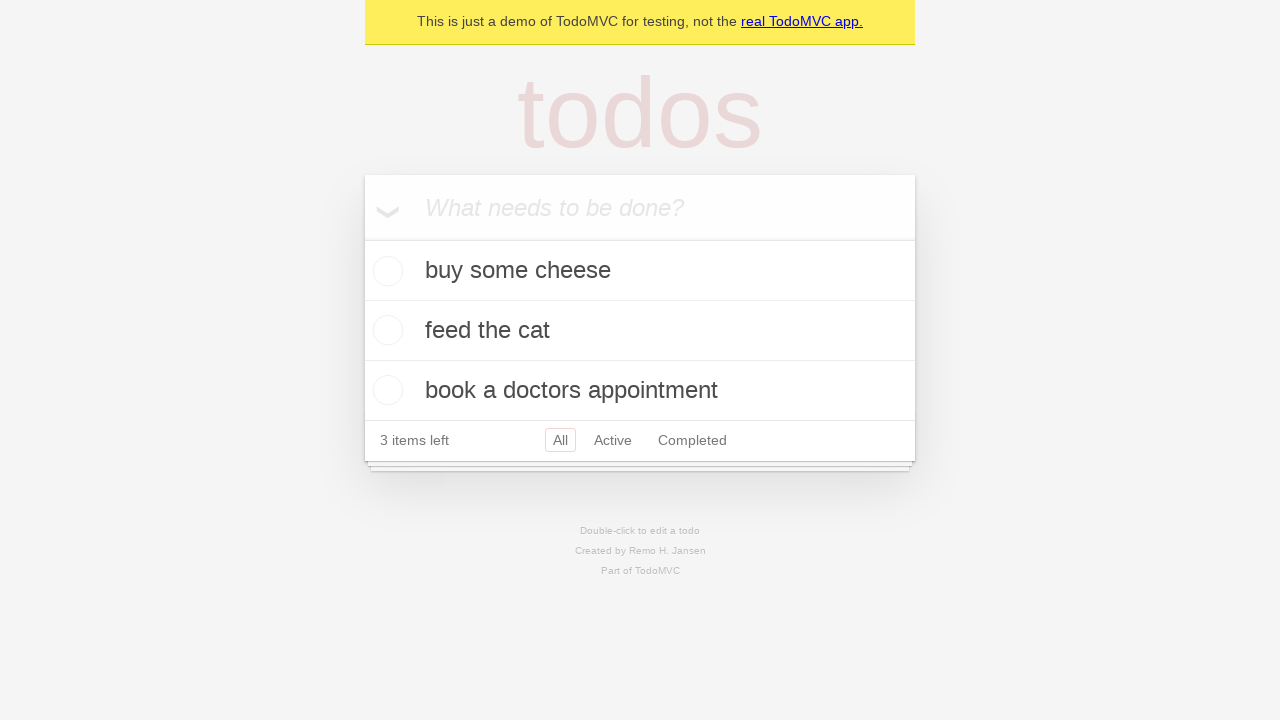